Tests multi-window browser handling by opening a new window, navigating to a different page, extracting course name text, switching back to the original window, and filling a form field with the extracted text.

Starting URL: https://rahulshettyacademy.com/angularpractice/

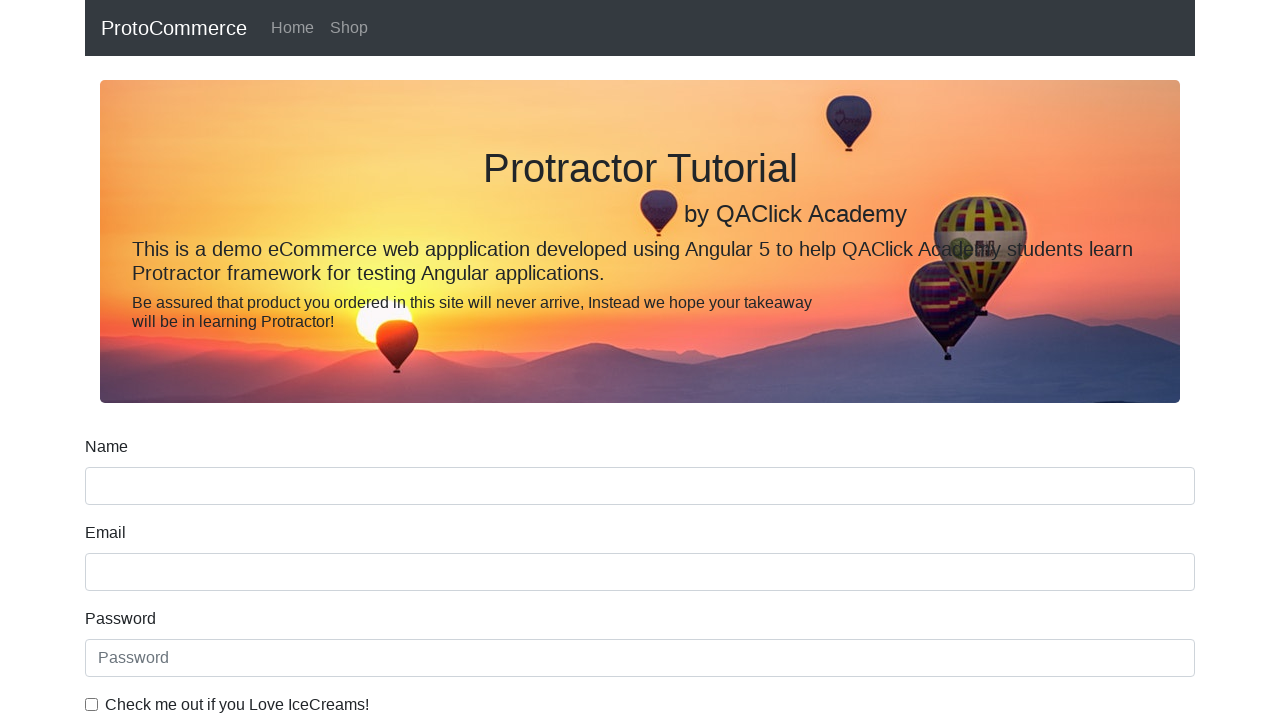

Opened a new browser window/tab
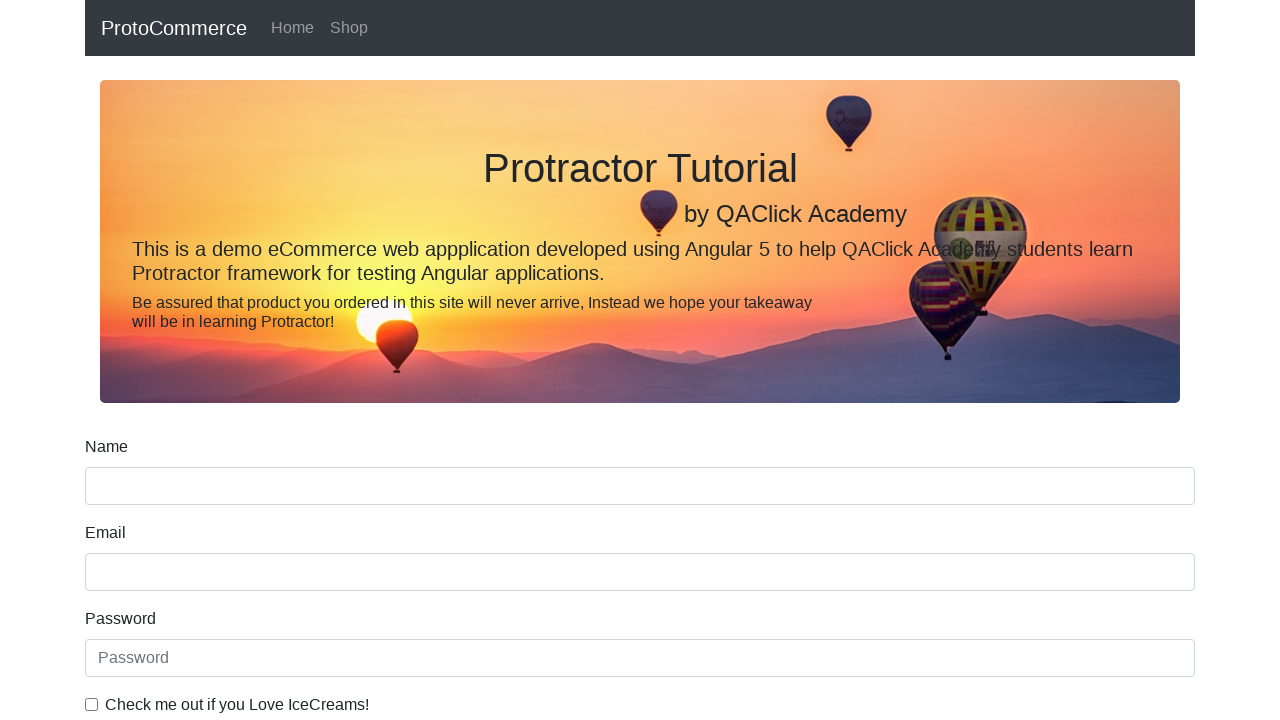

Navigated new window to https://rahulshettyacademy.com/#/index
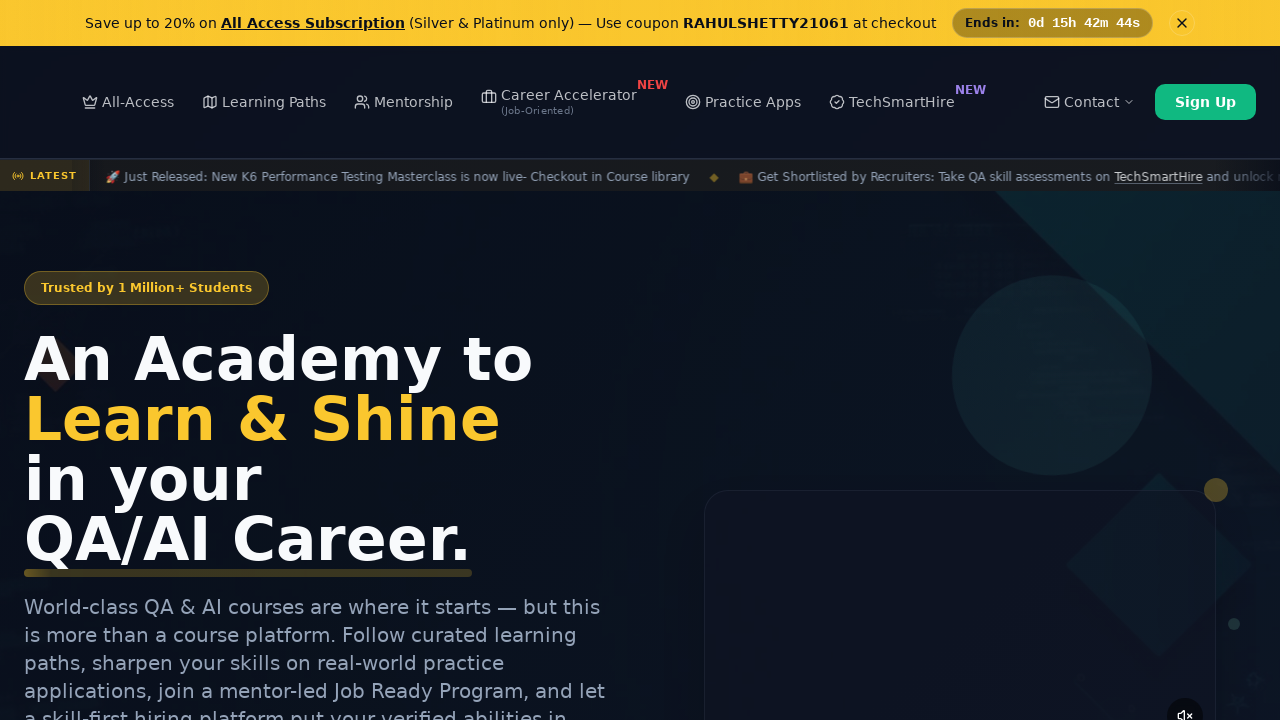

Course links loaded in new window
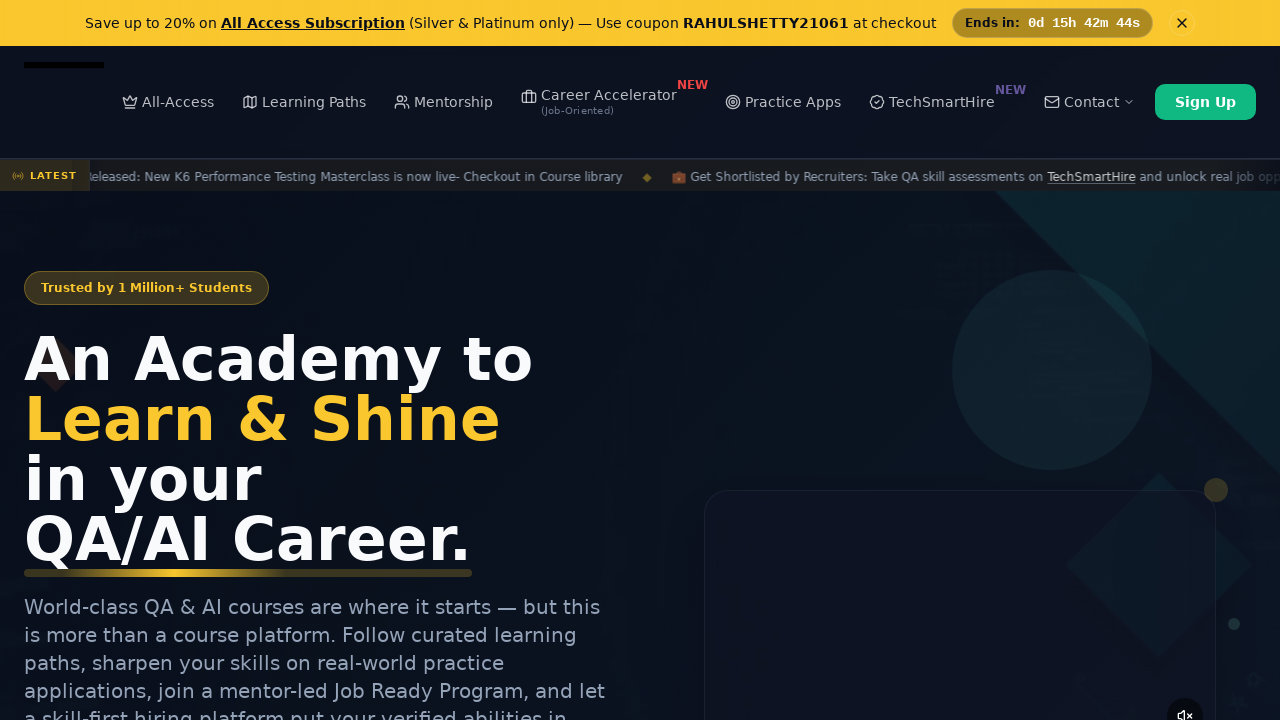

Located course link elements
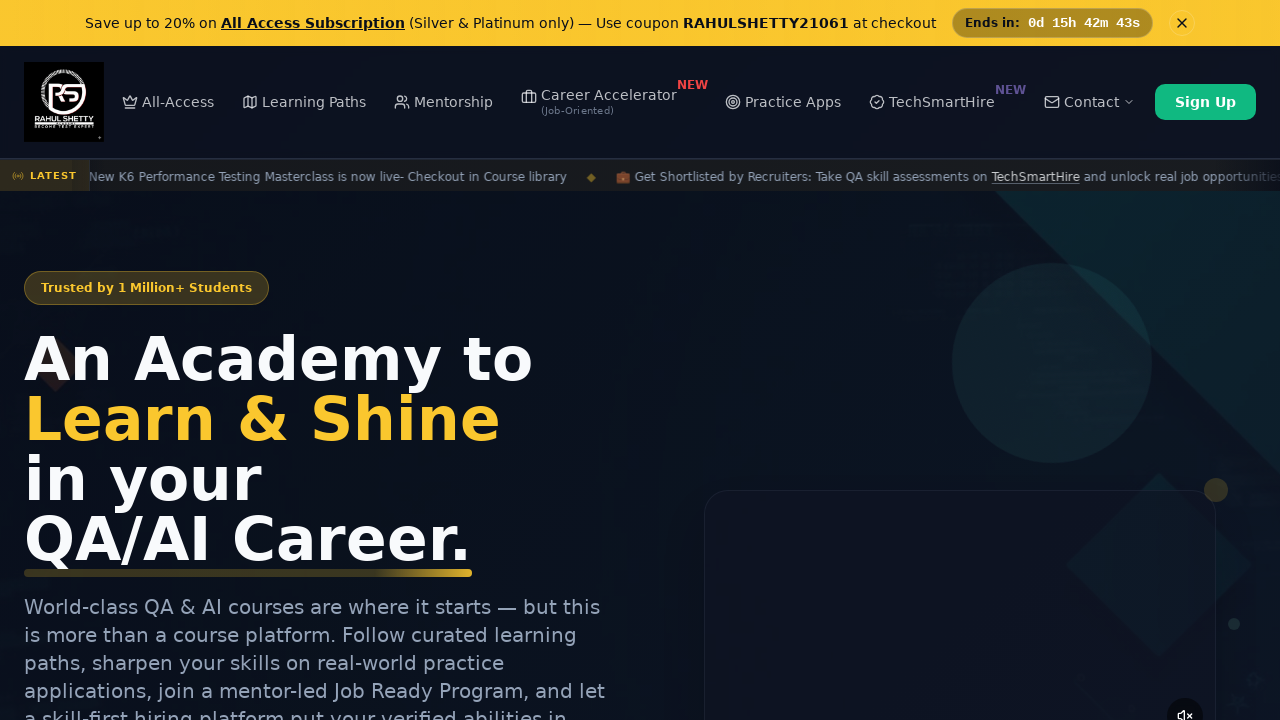

Extracted course name: 'Playwright Testing'
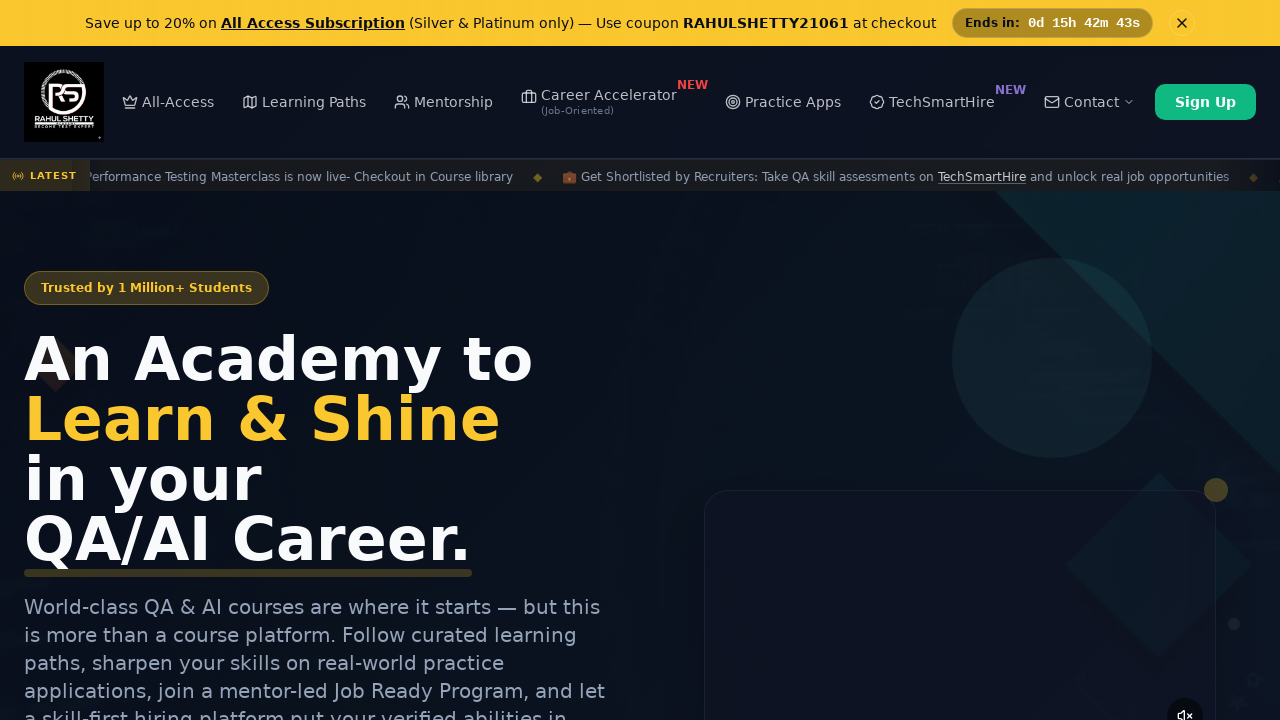

Switched back to original window
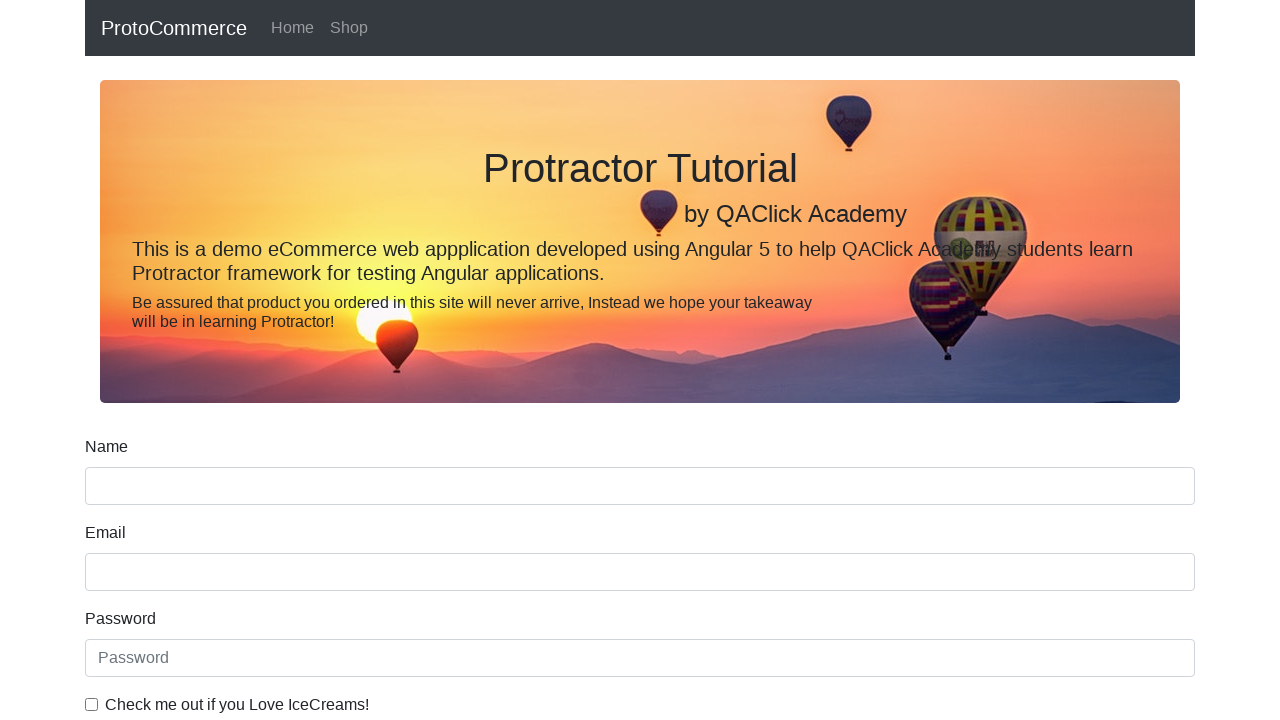

Filled name field with course name: 'Playwright Testing' on input[name='name']
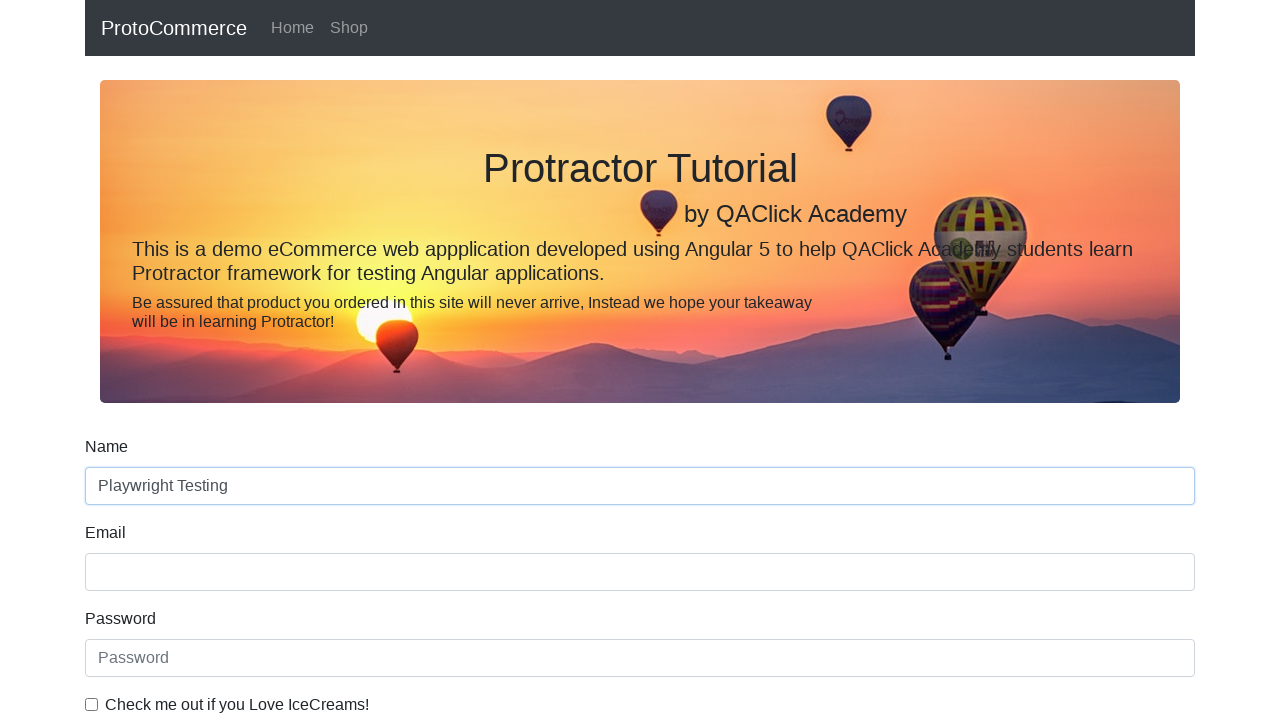

Closed the new browser window/tab
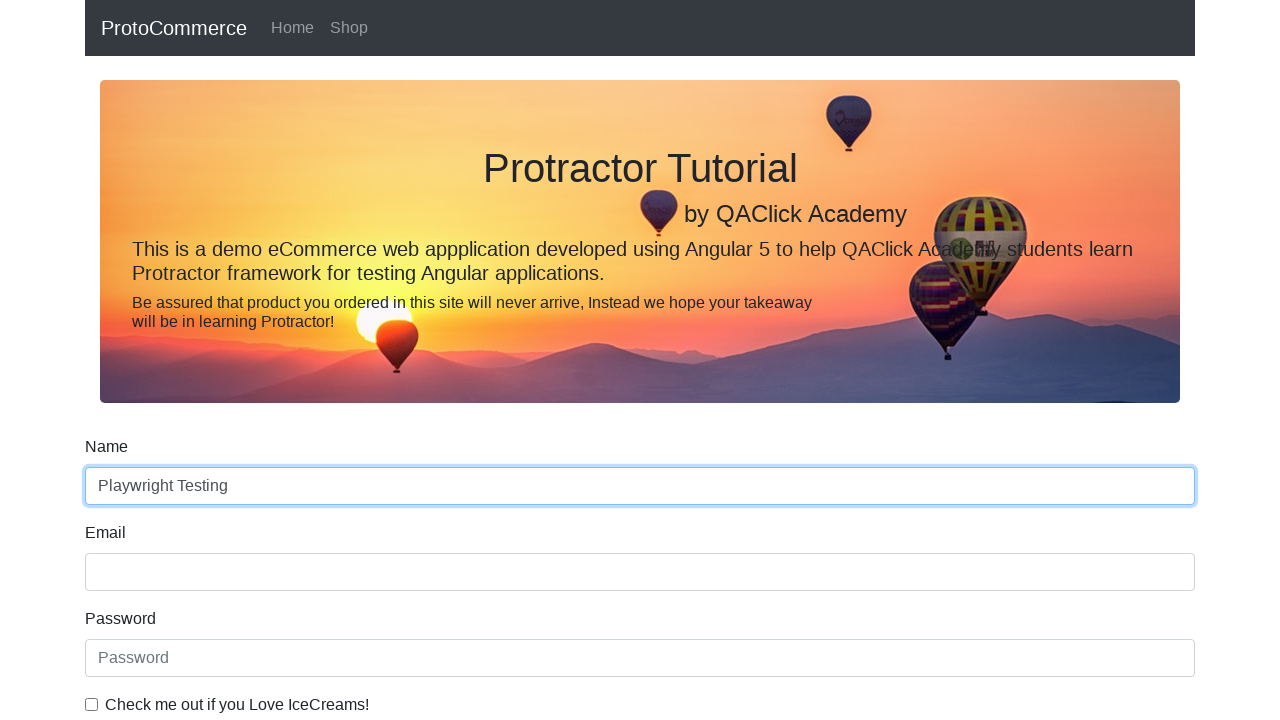

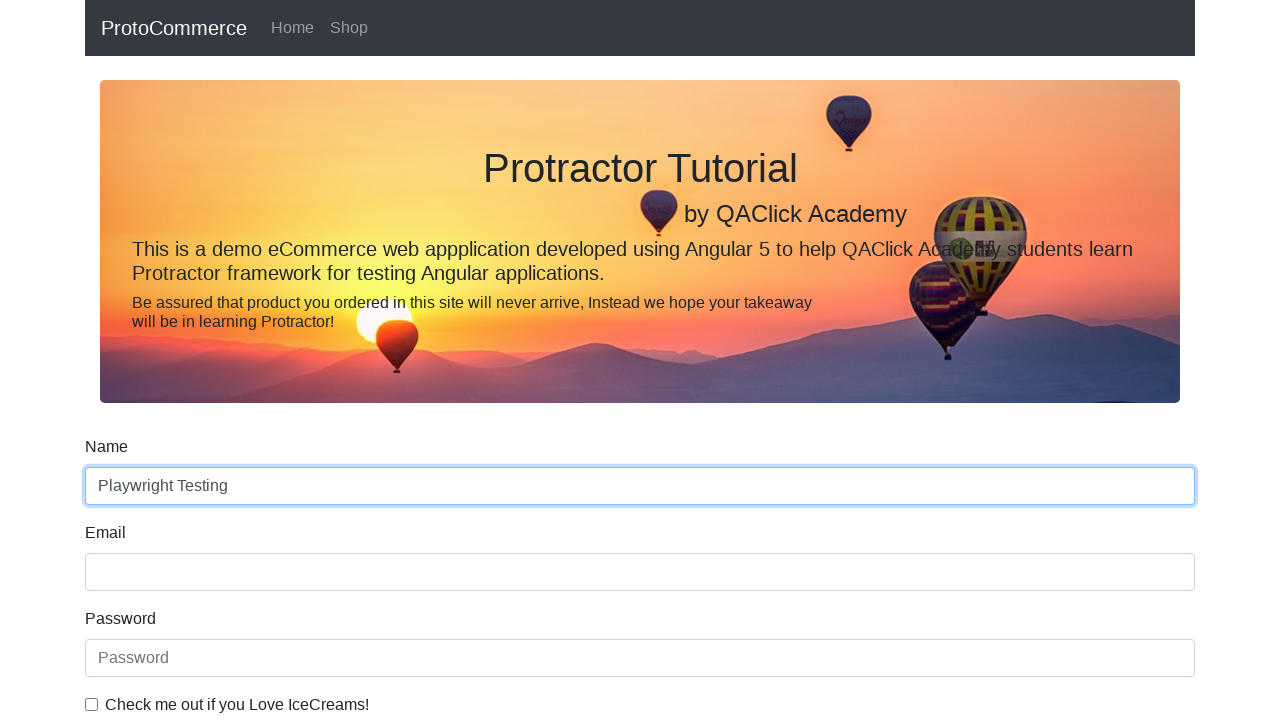